Tests the confirmation alert dialog functionality by clicking the Confirmation Alert button and handling the dialog that appears

Starting URL: https://testautomationpractice.blogspot.com/

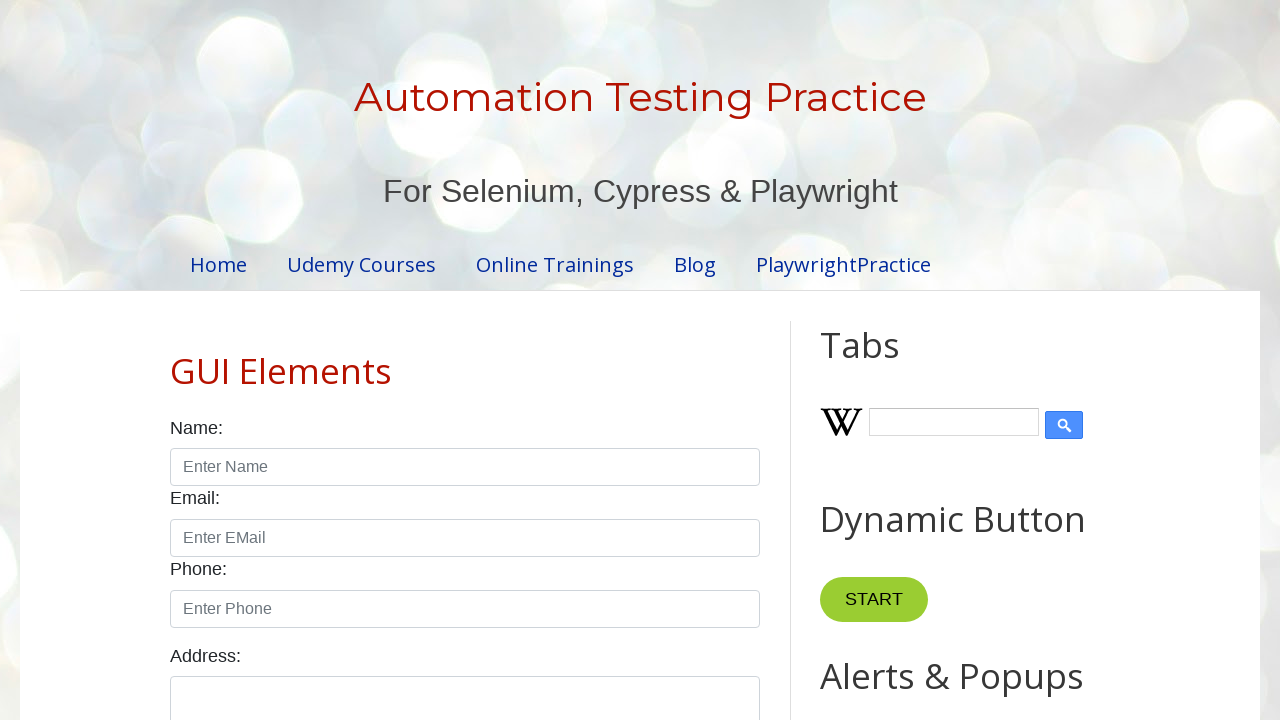

Set up dialog handler to accept confirmation dialogs
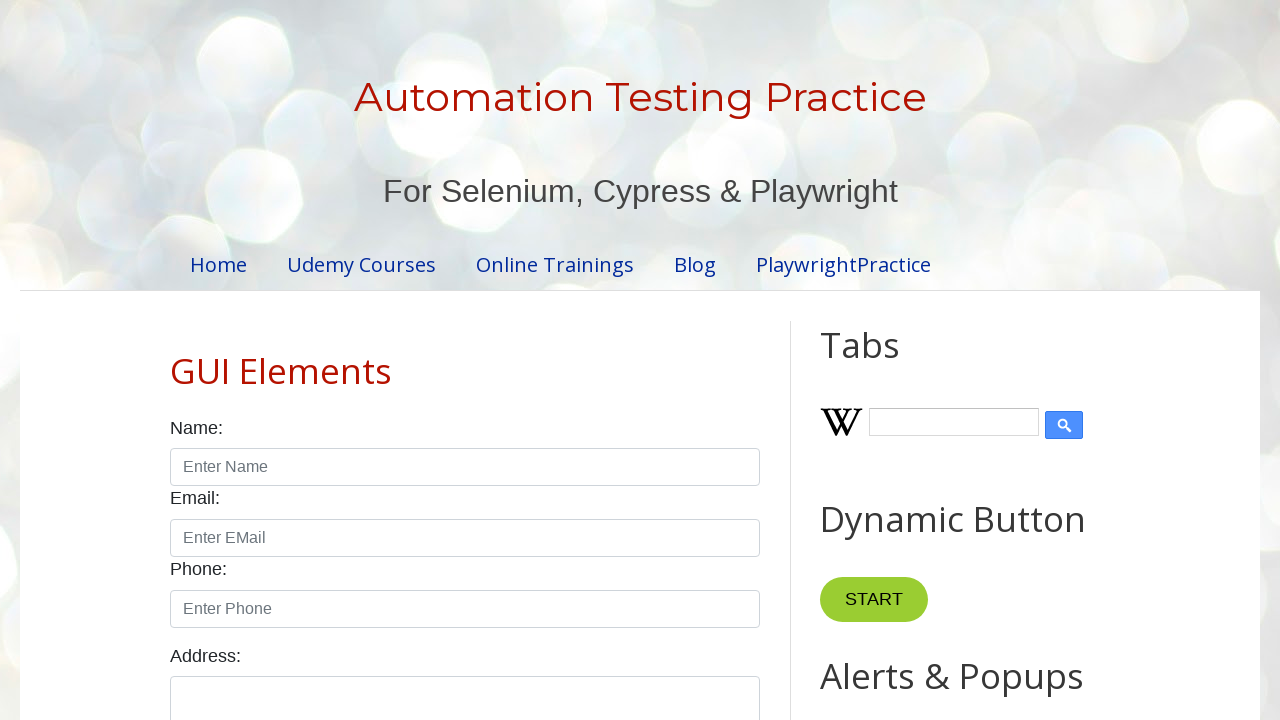

Clicked the Confirmation Alert button at (912, 360) on internal:role=button[name="Confirmation Alert"i]
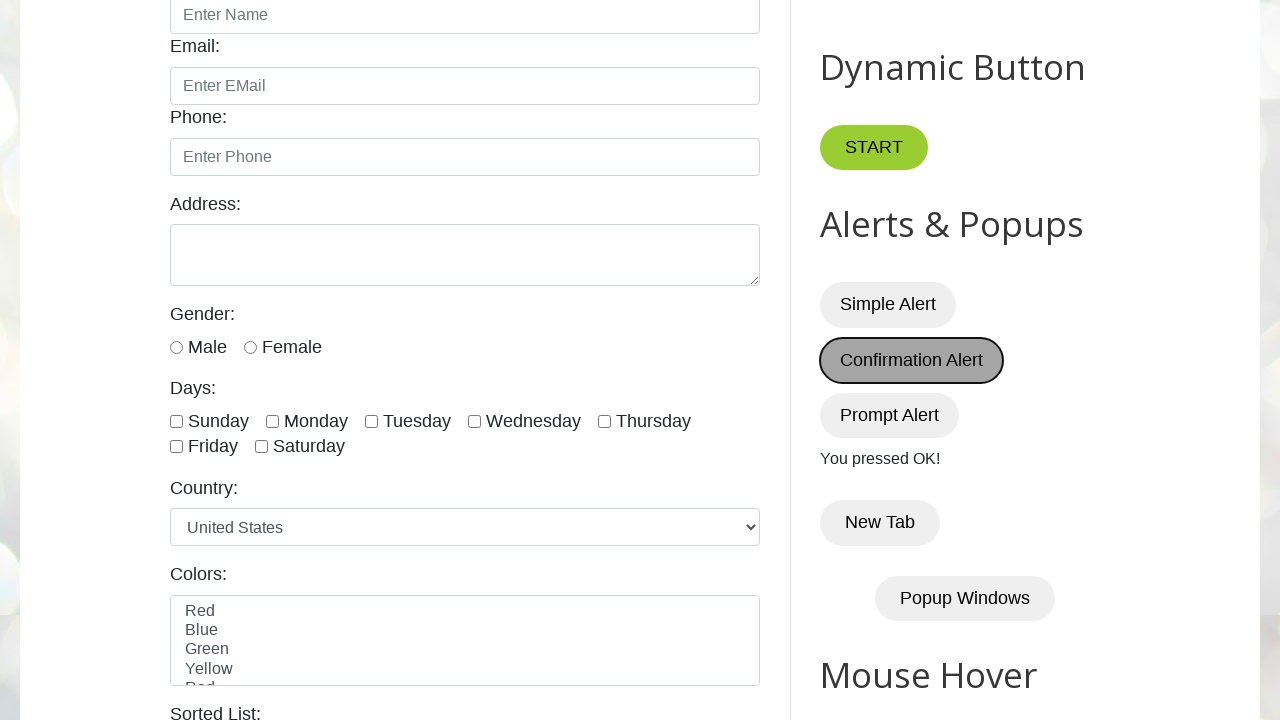

Waited for dialog interaction to complete
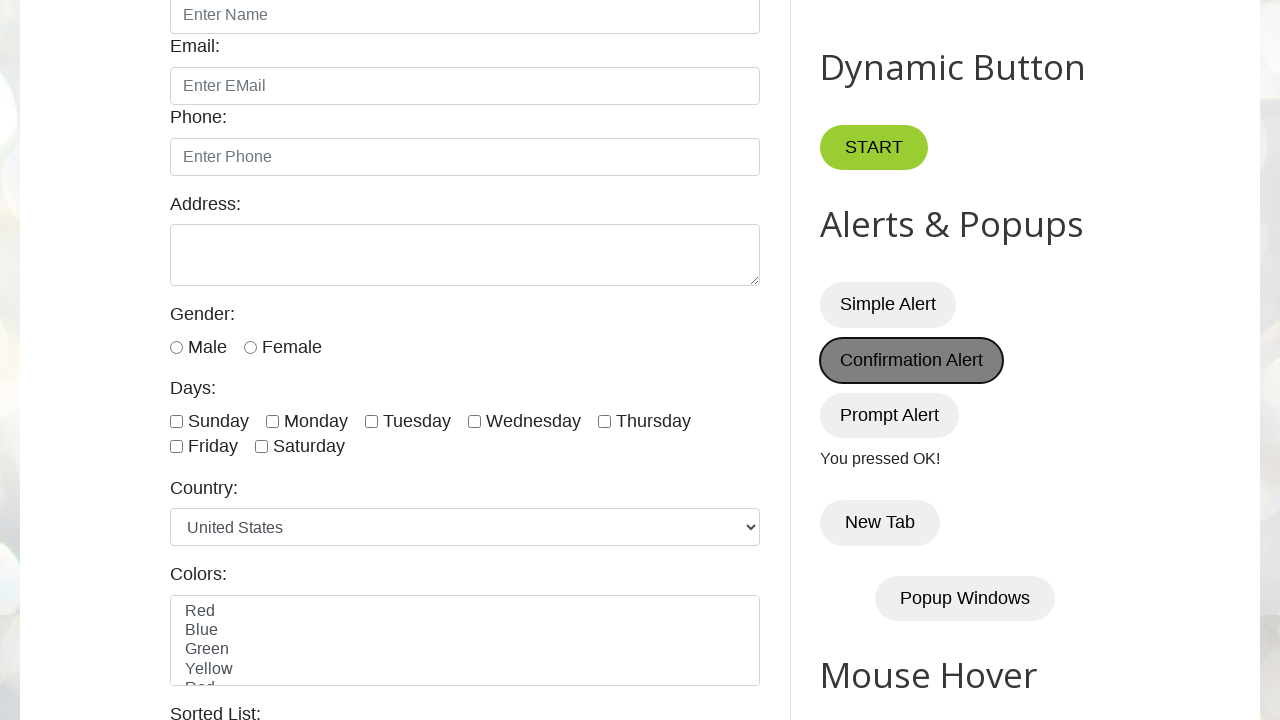

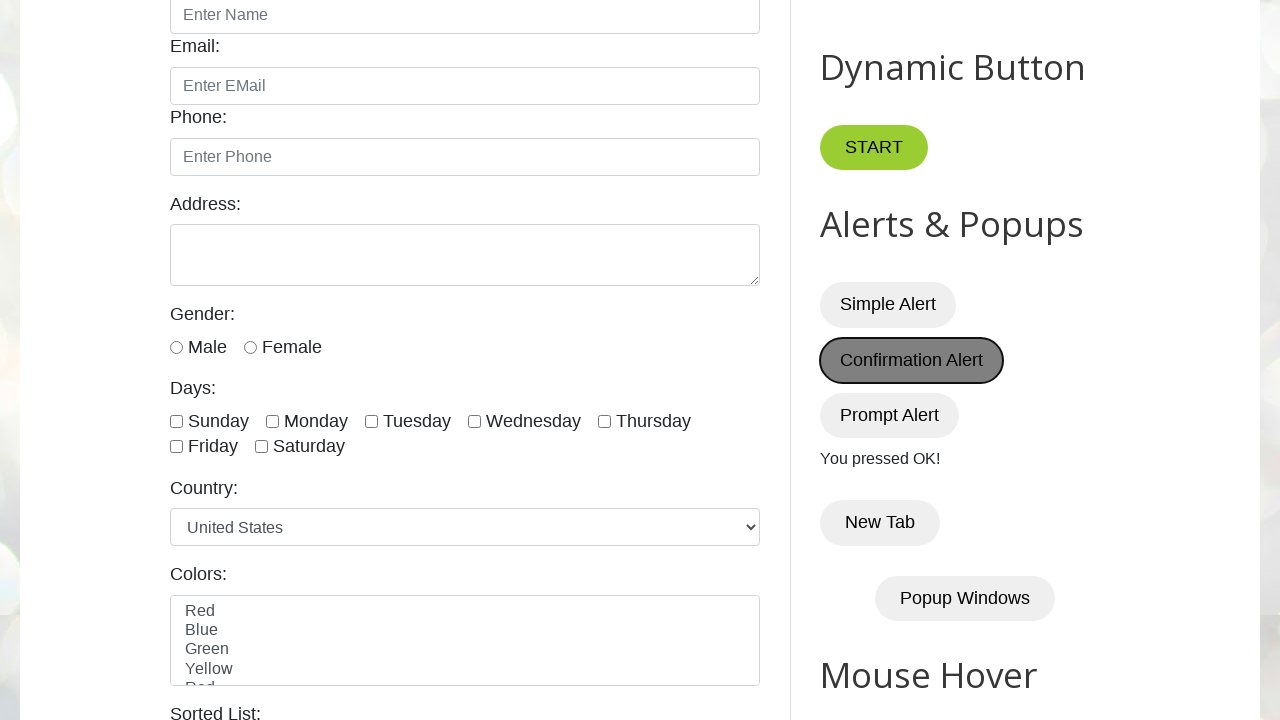